Tests adding a new product by clicking the Add Product button, filling out the form with product details (name, price, stock, description), submitting, and verifying the product appears in the table.

Starting URL: http://pam.runasp.net/products

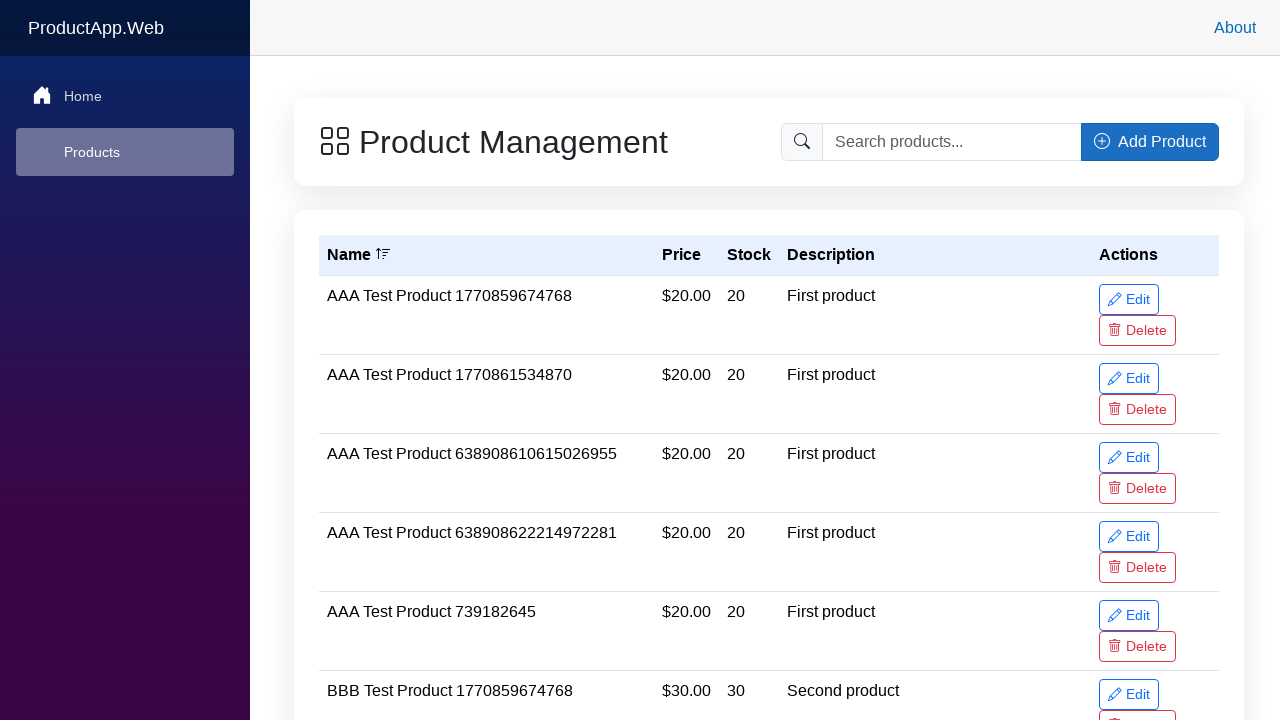

Waited for page to reach networkidle state
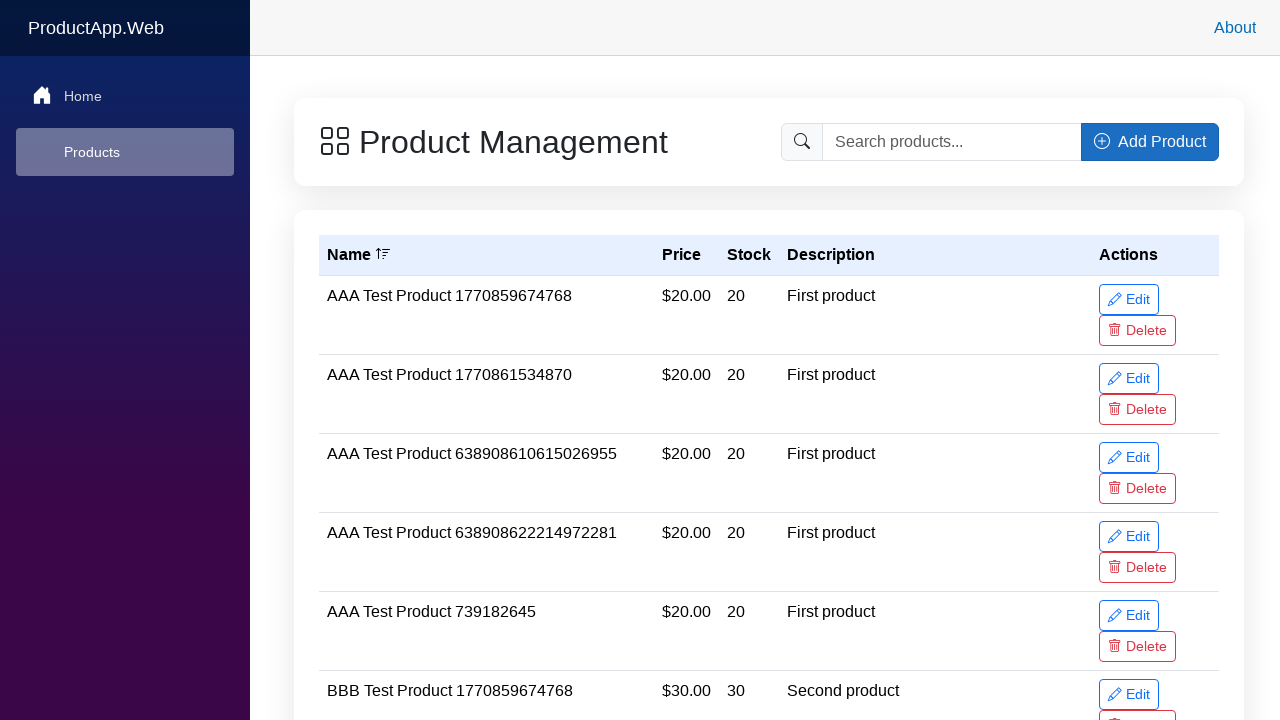

Glass card element loaded
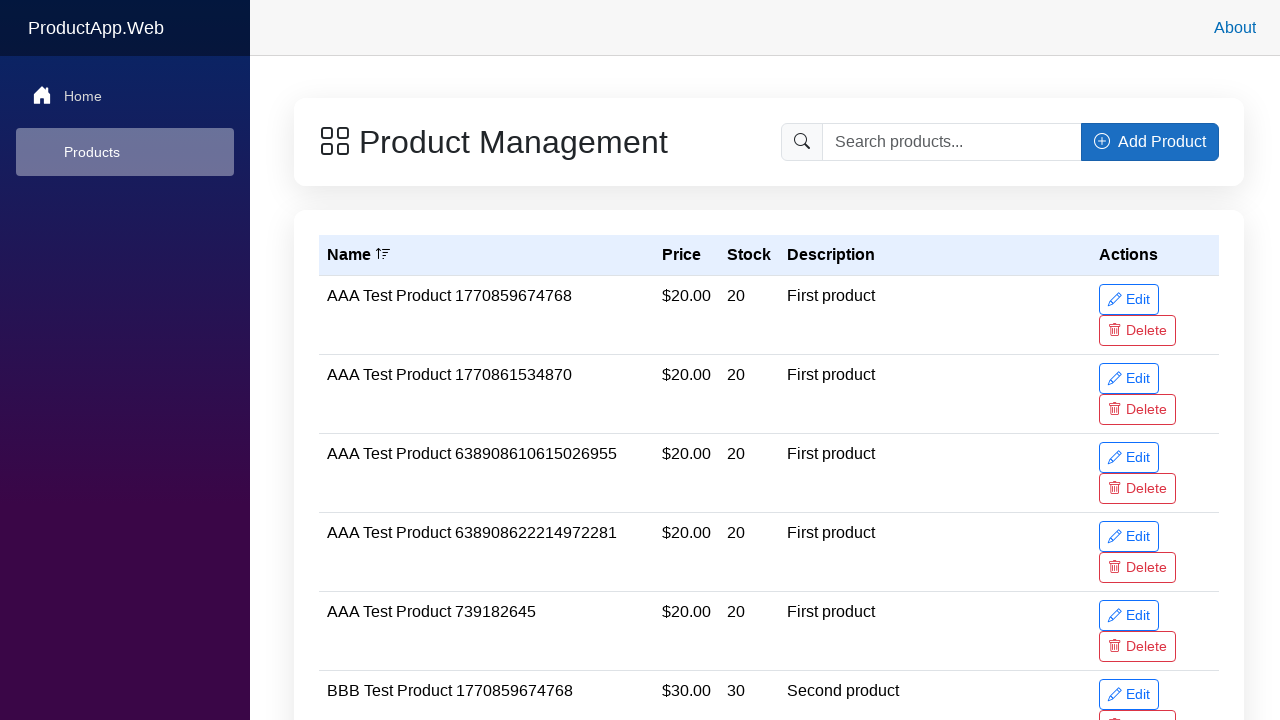

Generated unique test data with product name: E2E Test Product 1772483124572
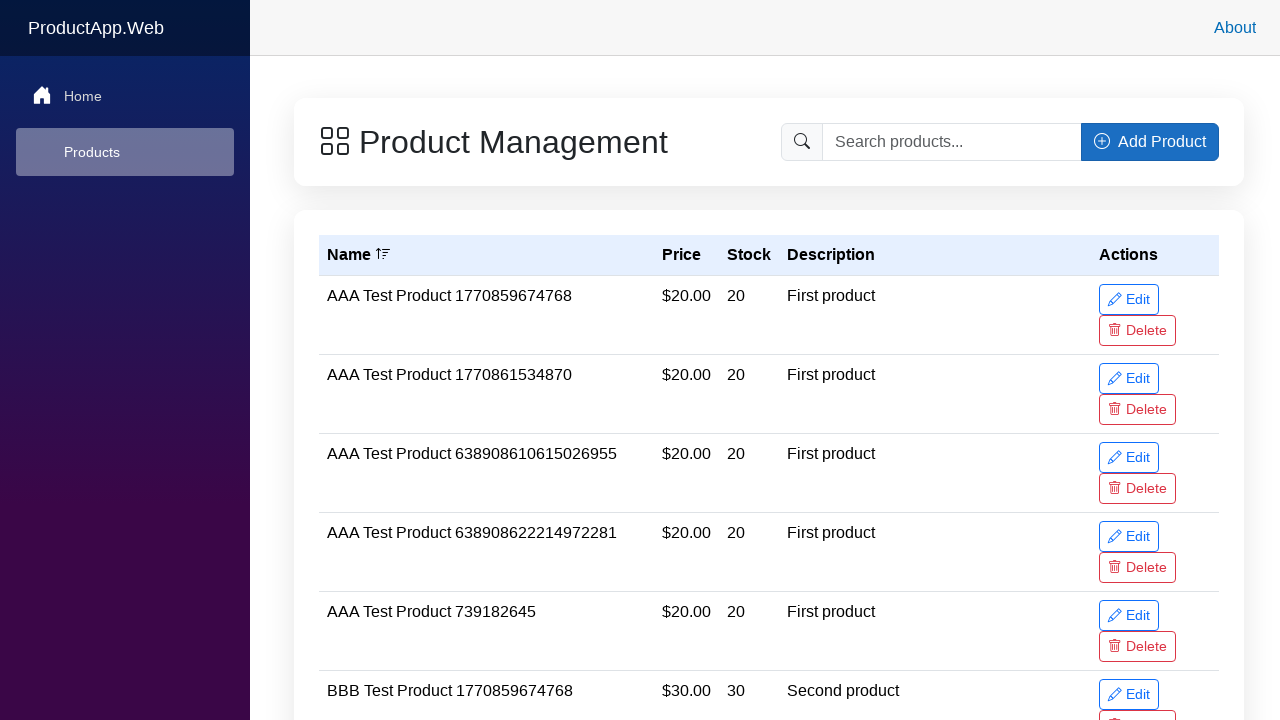

Clicked Add Product button at (1150, 142) on .input-group button:has-text('Add Product')
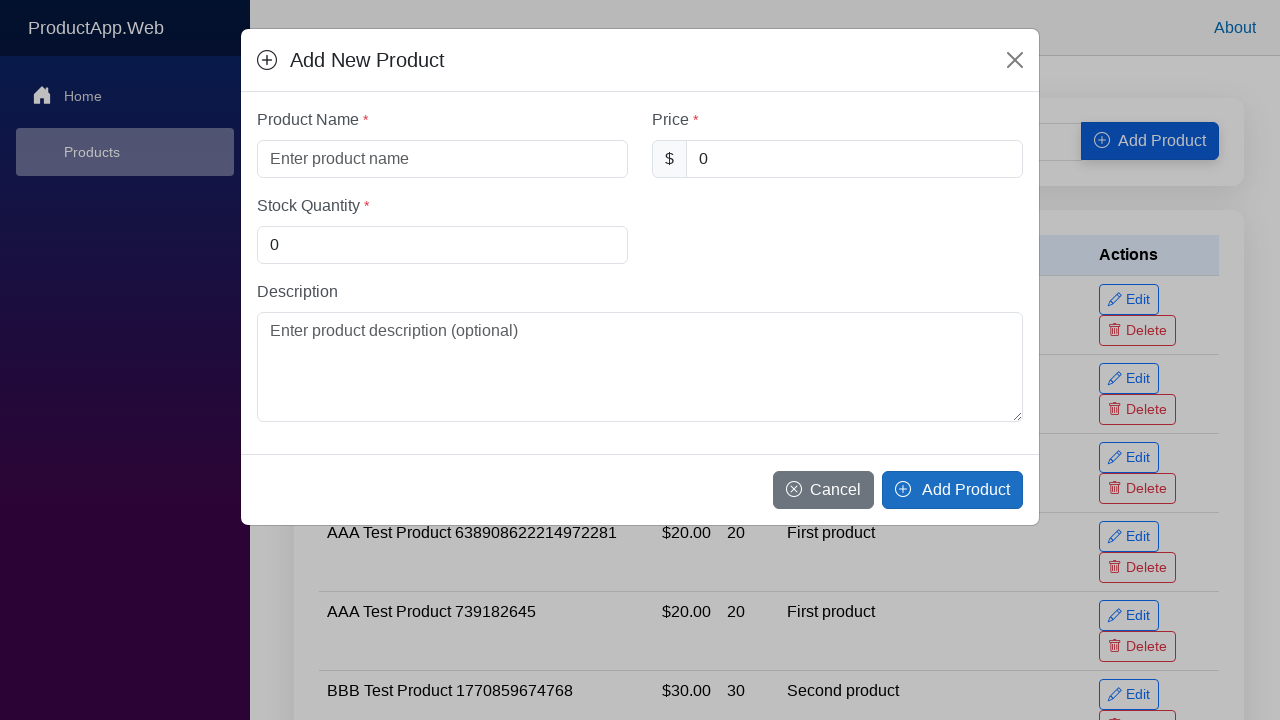

Add Product modal appeared
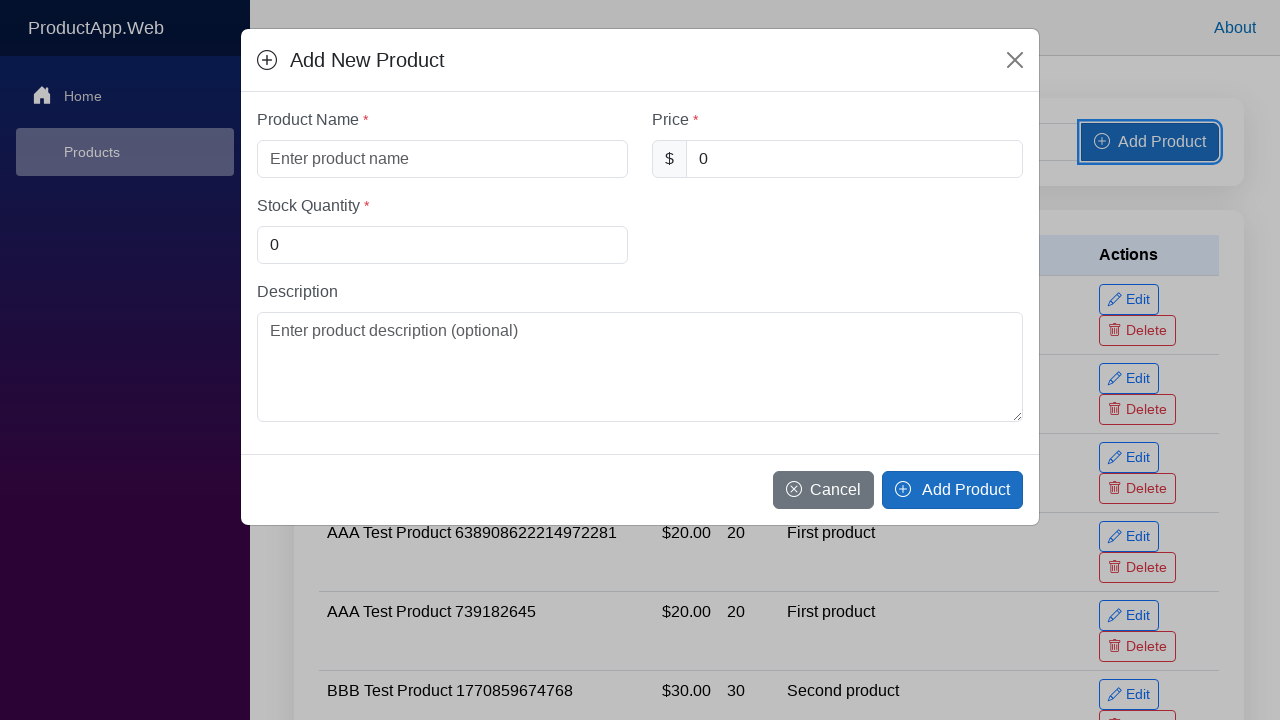

Filled product name field with 'E2E Test Product 1772483124572' on #productName
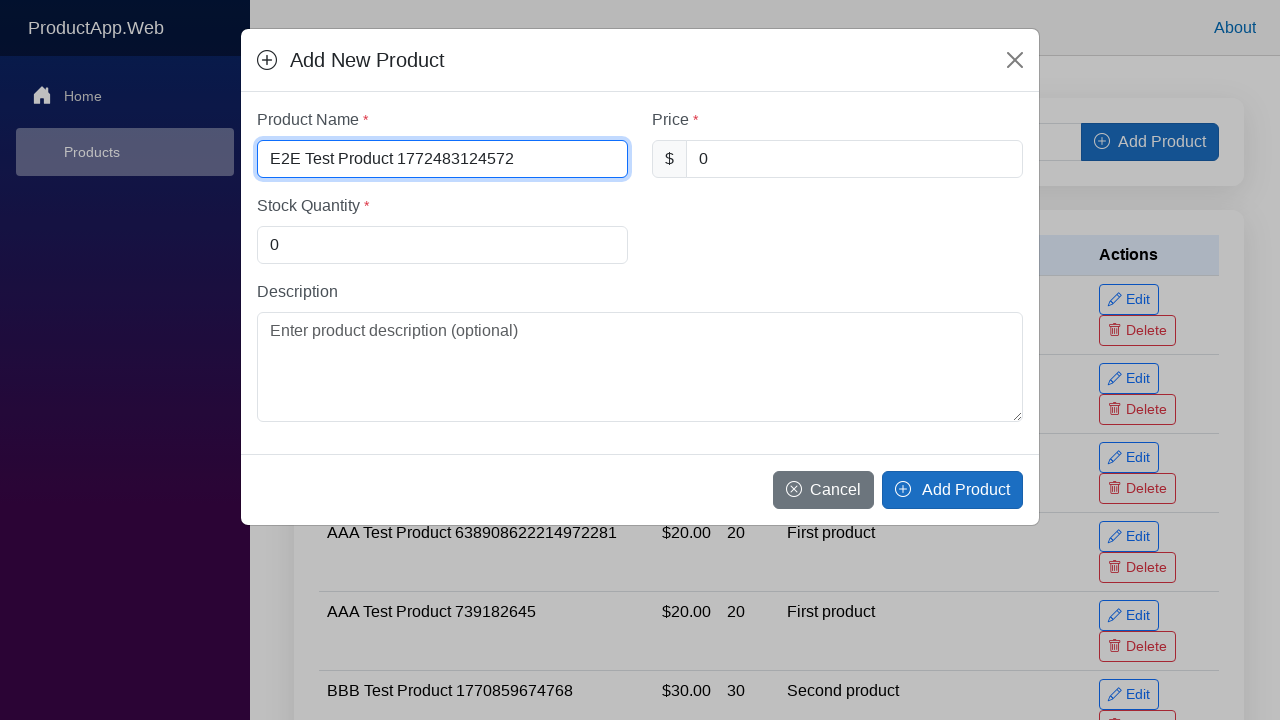

Filled product price field with '29.99' on #productPrice
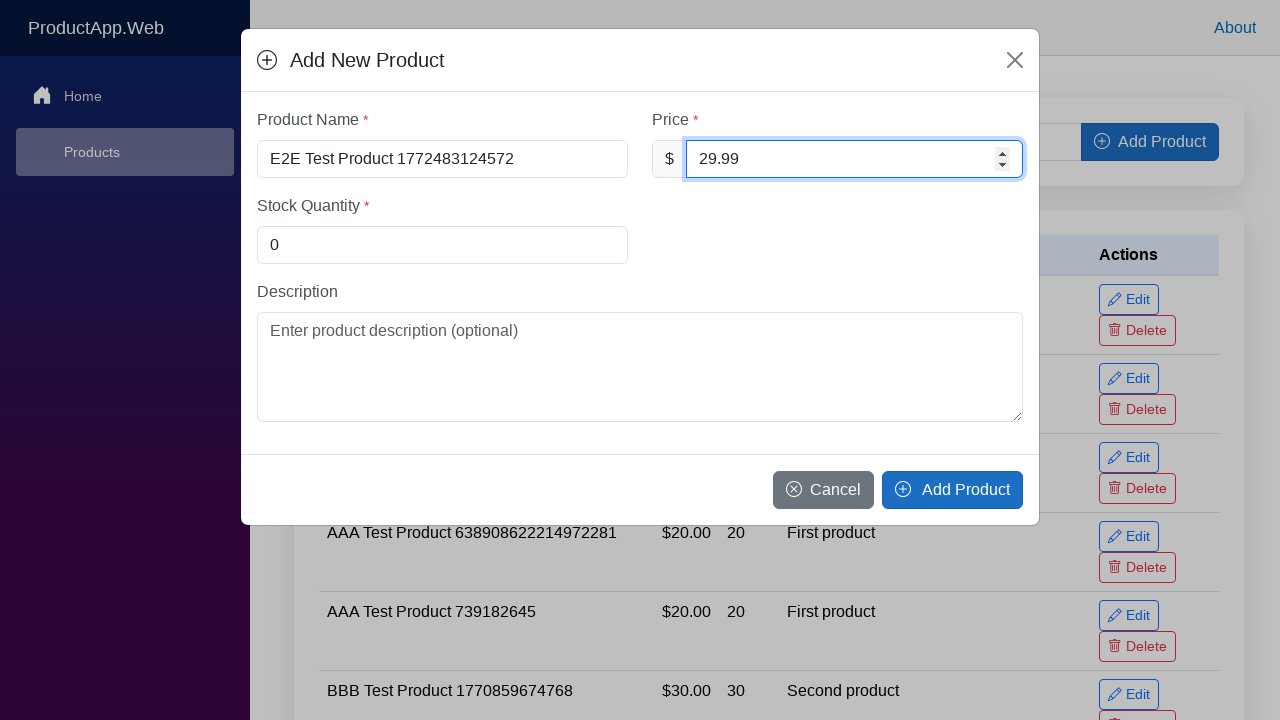

Filled product stock field with '100' on #productStock
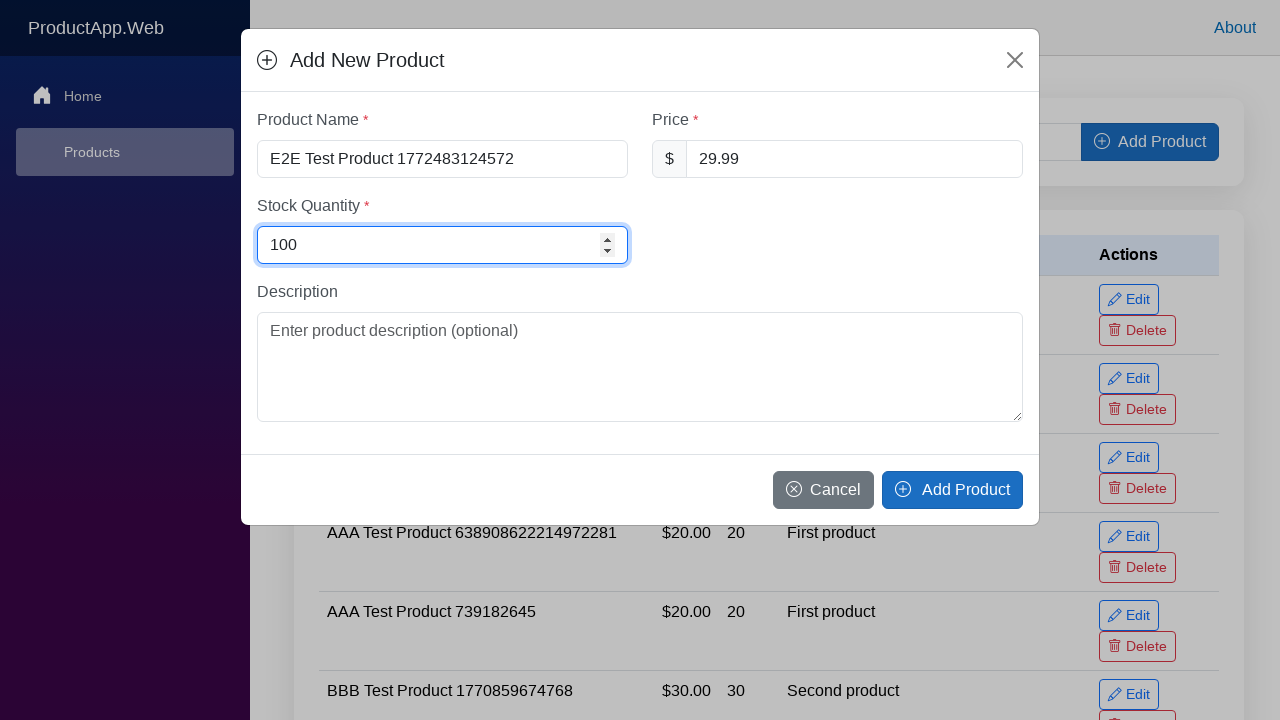

Filled product description field with 'E2E Test Description 1772483124572' on #productDescription
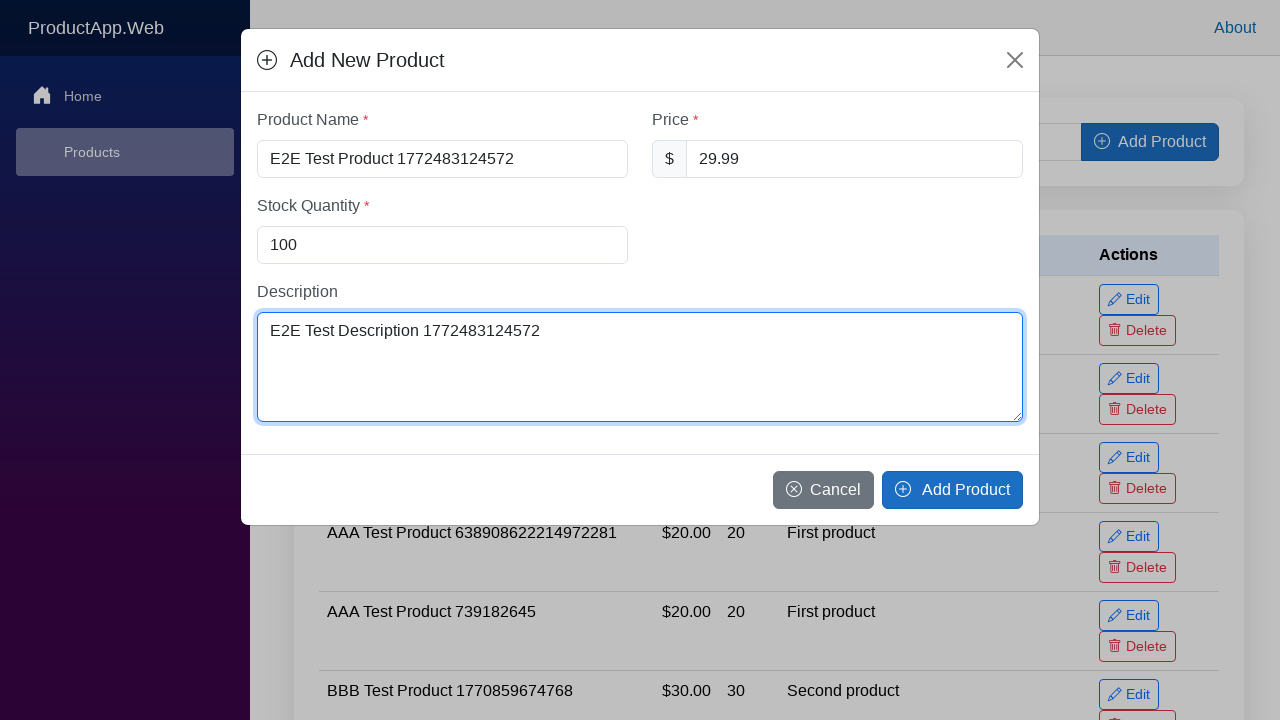

Clicked Add Product button in modal footer to submit form at (952, 490) on .modal-footer button.btn-primary:has-text('Add Product')
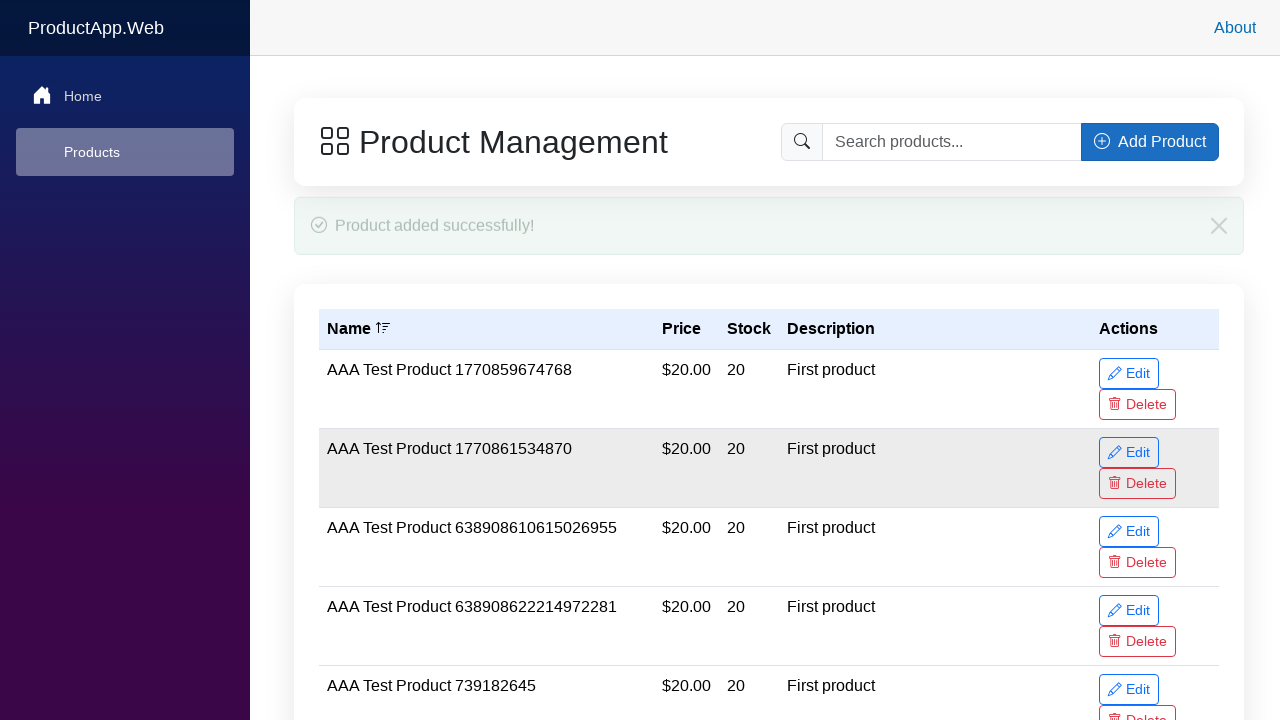

Modal closed after submission
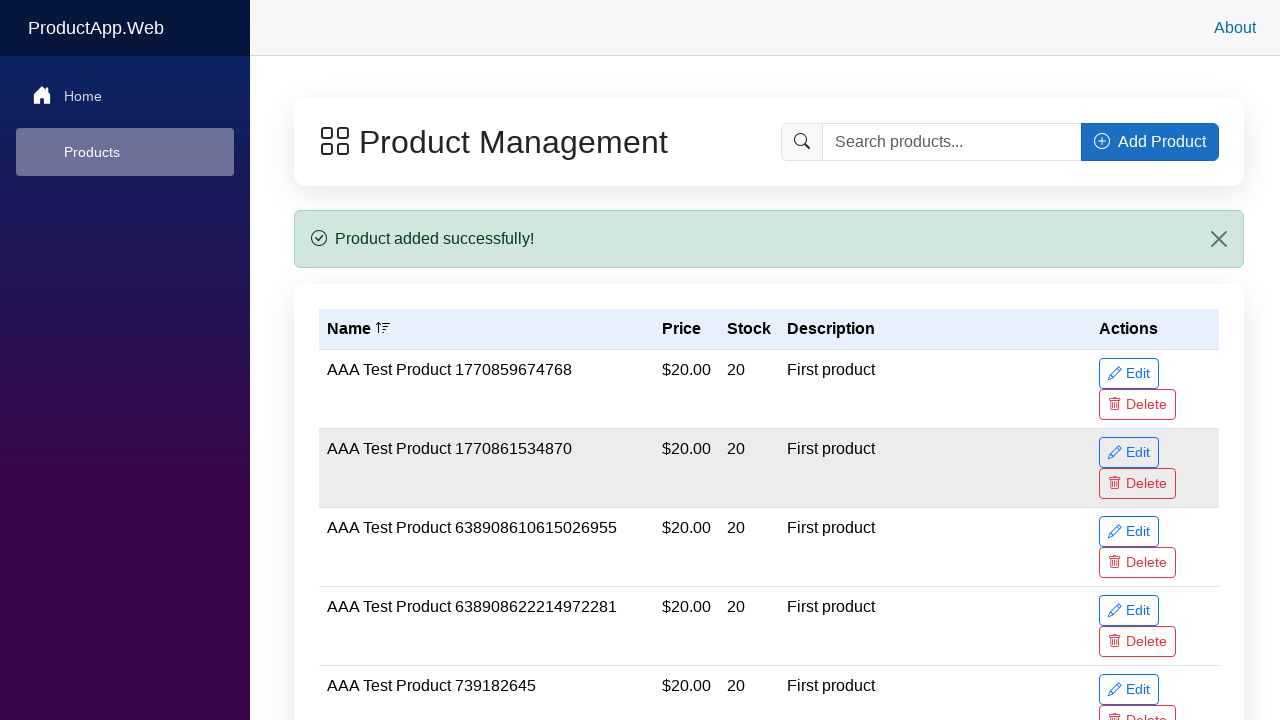

Success message appeared confirming product was added
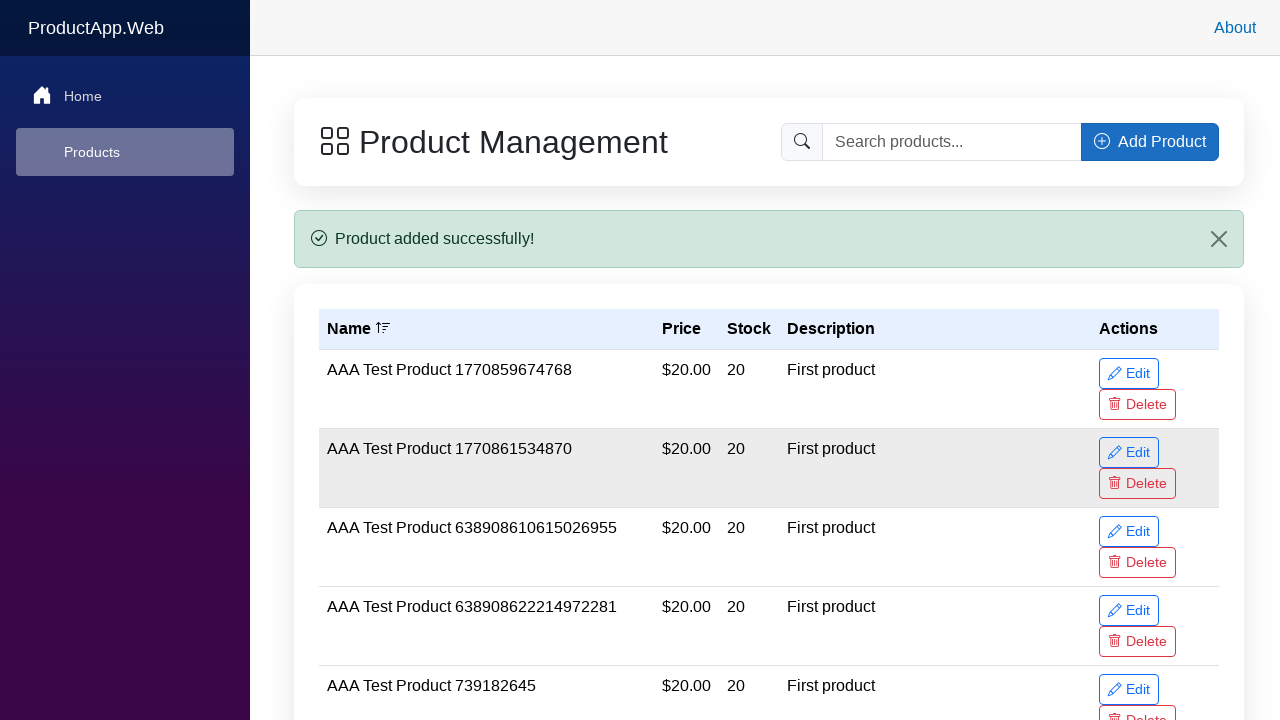

Product 'E2E Test Product 1772483124572' found in products table
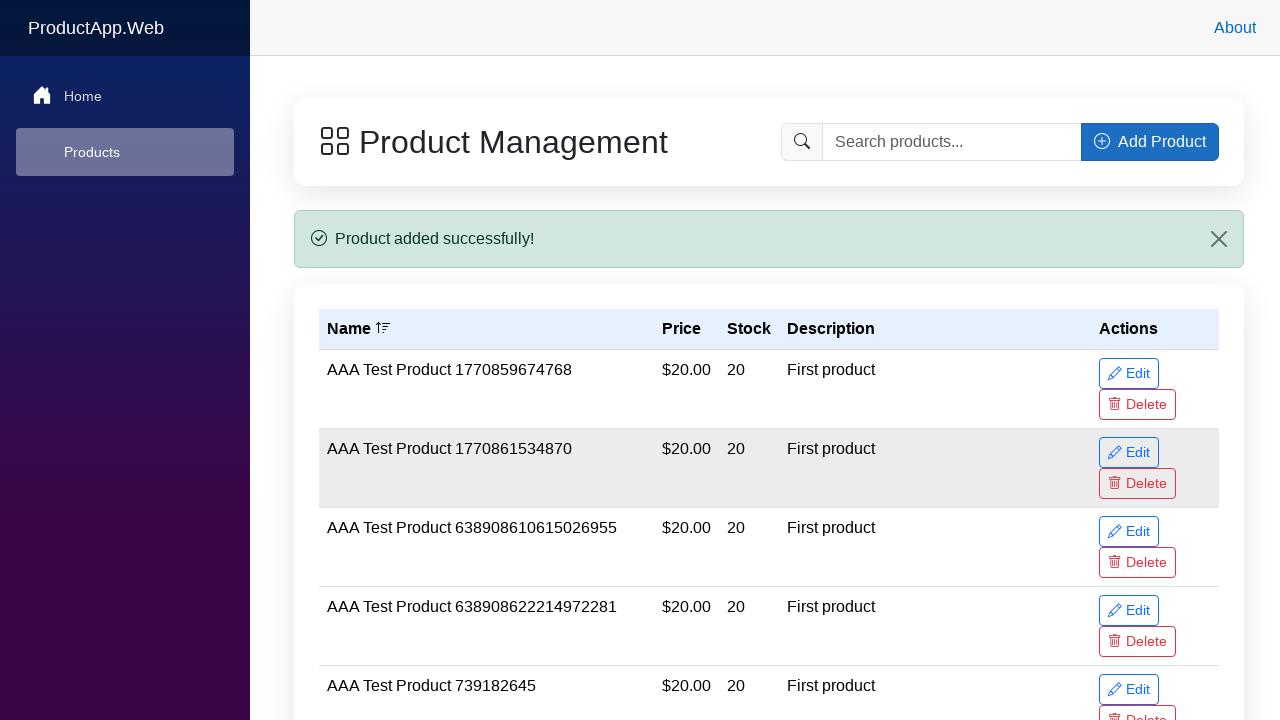

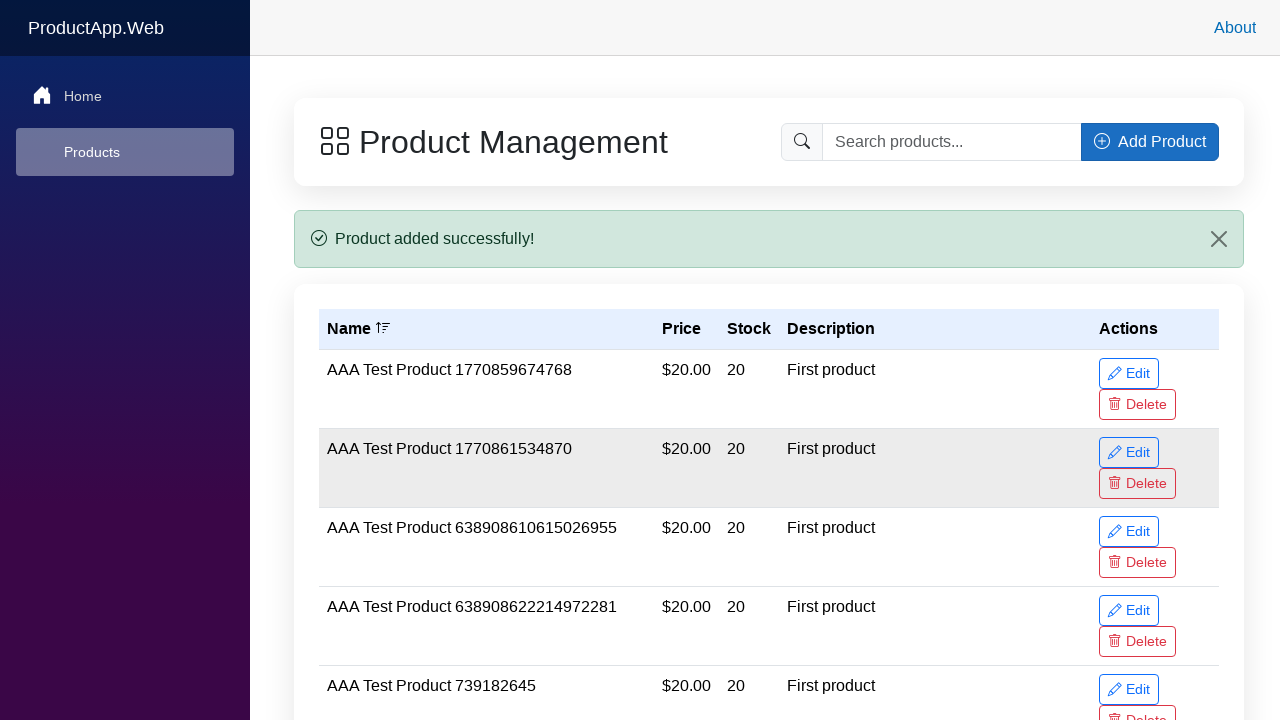